Navigates to a GitHub Pages hosted page for attribute testing. The original script only navigates to the page without performing any further interactions.

Starting URL: http://suninjuly.github.io/get_attribute.html

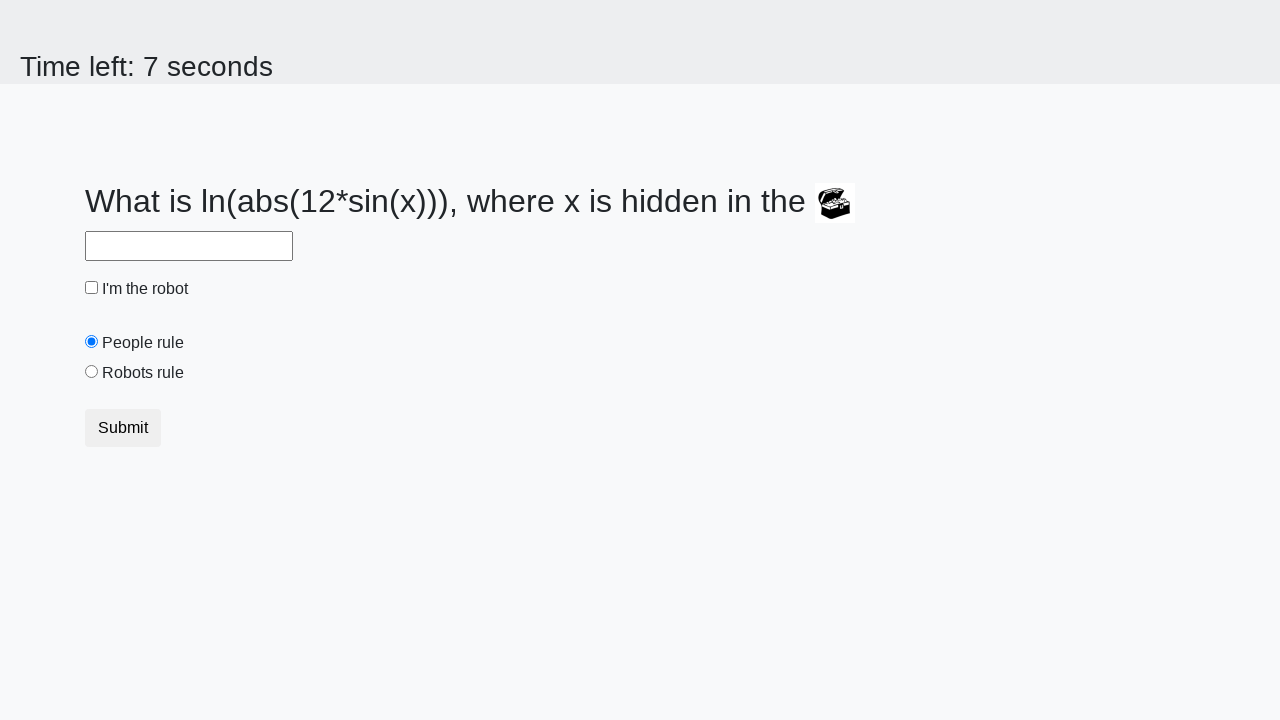

Waited for page to reach domcontentloaded state
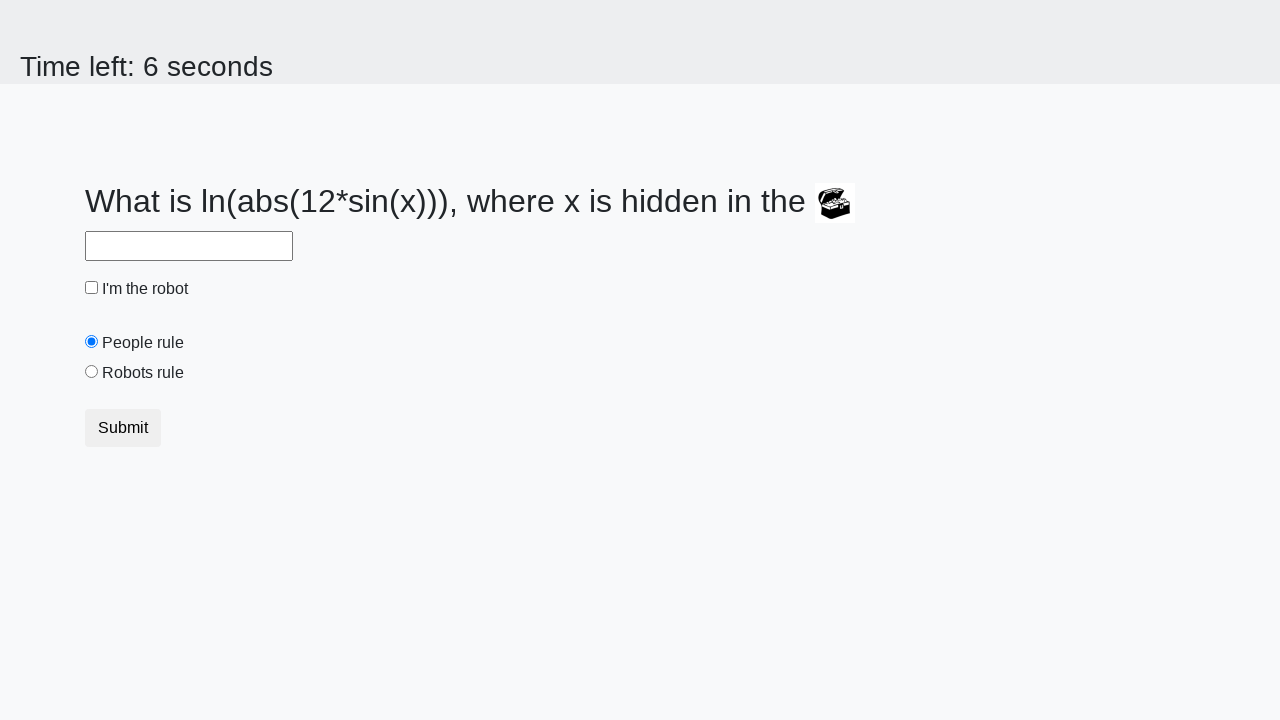

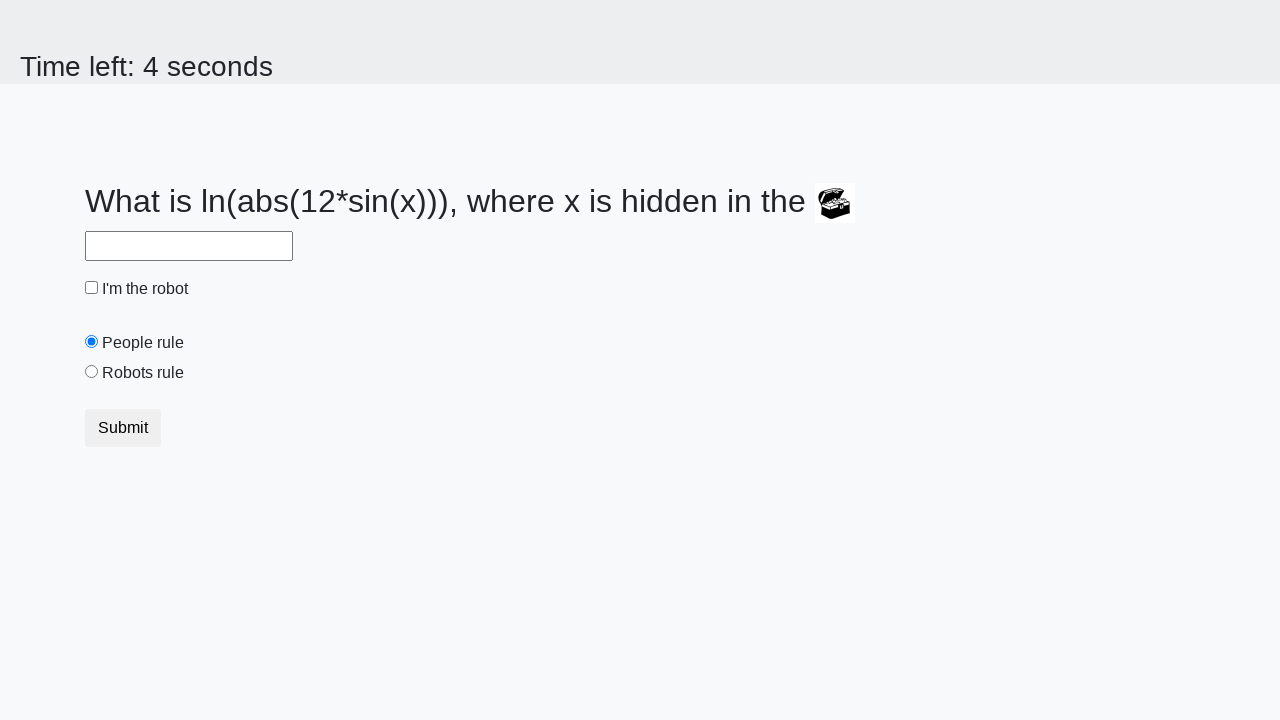